Tests validation error when password is too short (less than 6 characters)

Starting URL: https://alada.vn/tai-khoan/dang-ky.html

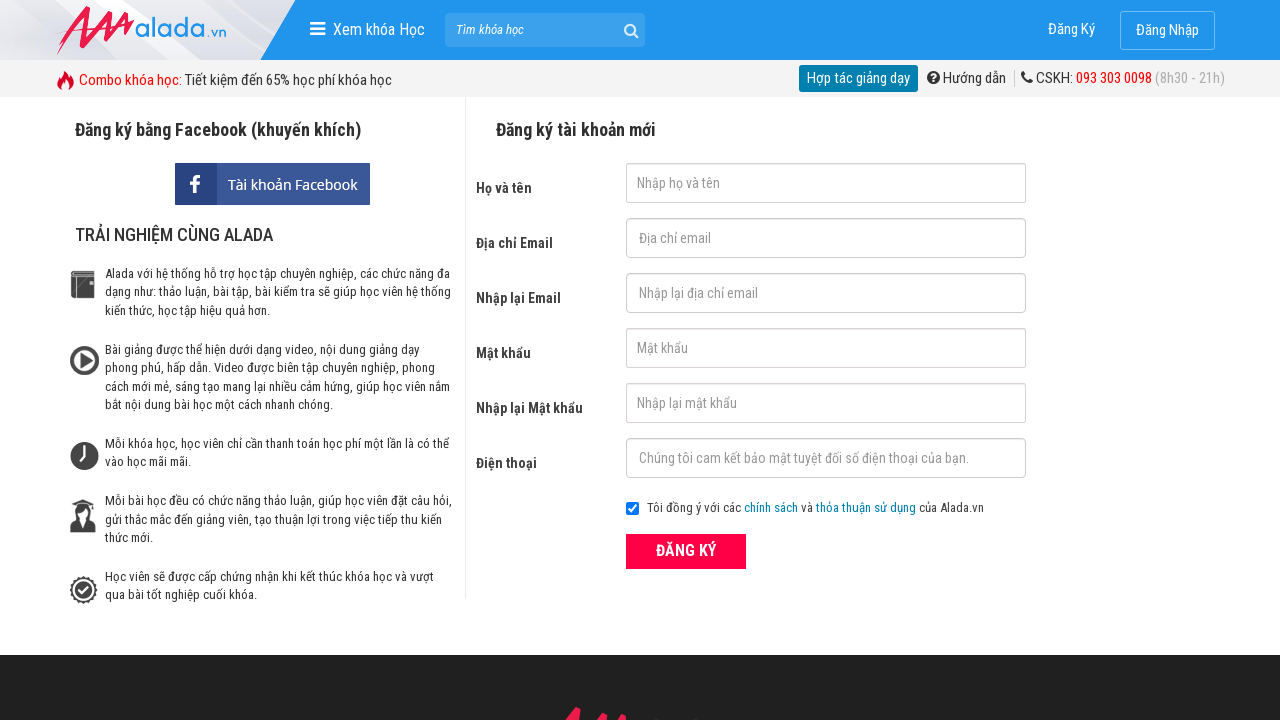

Filled first name field with 'Tran Thi Sample' on //input[@id='txtFirstname']
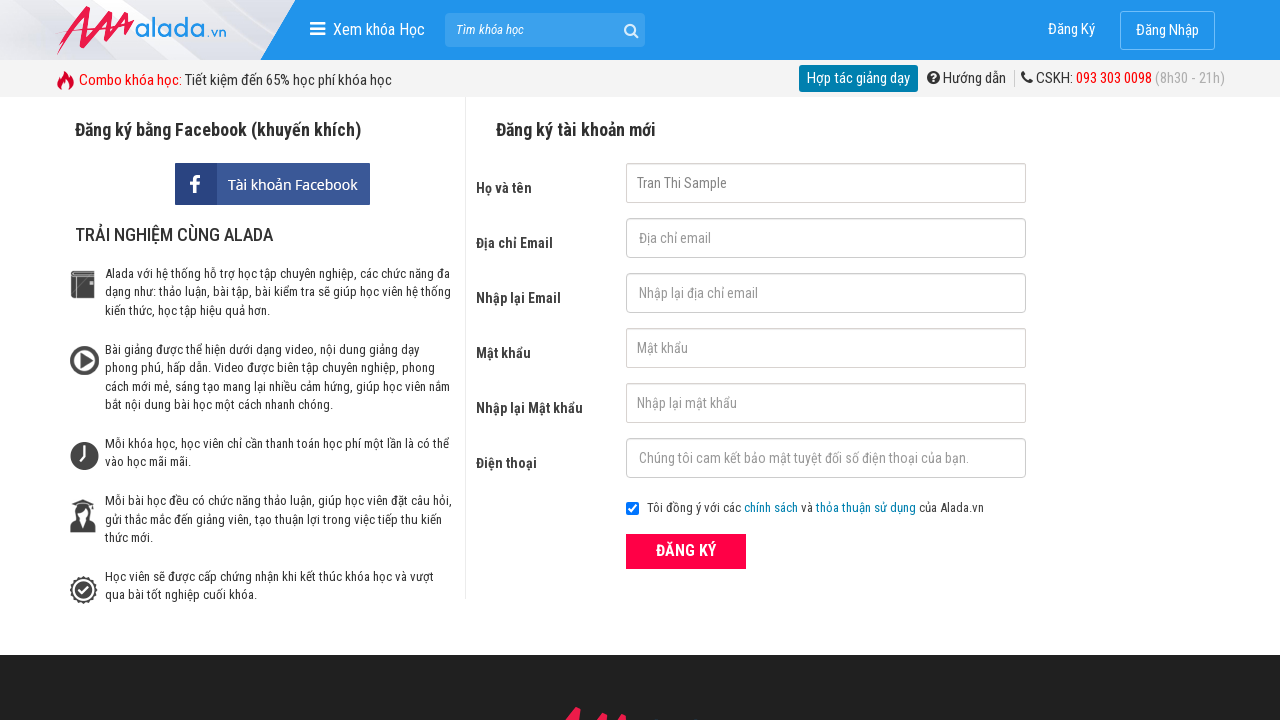

Filled email field with 'sample2024@gmail.com' on //input[@id='txtEmail']
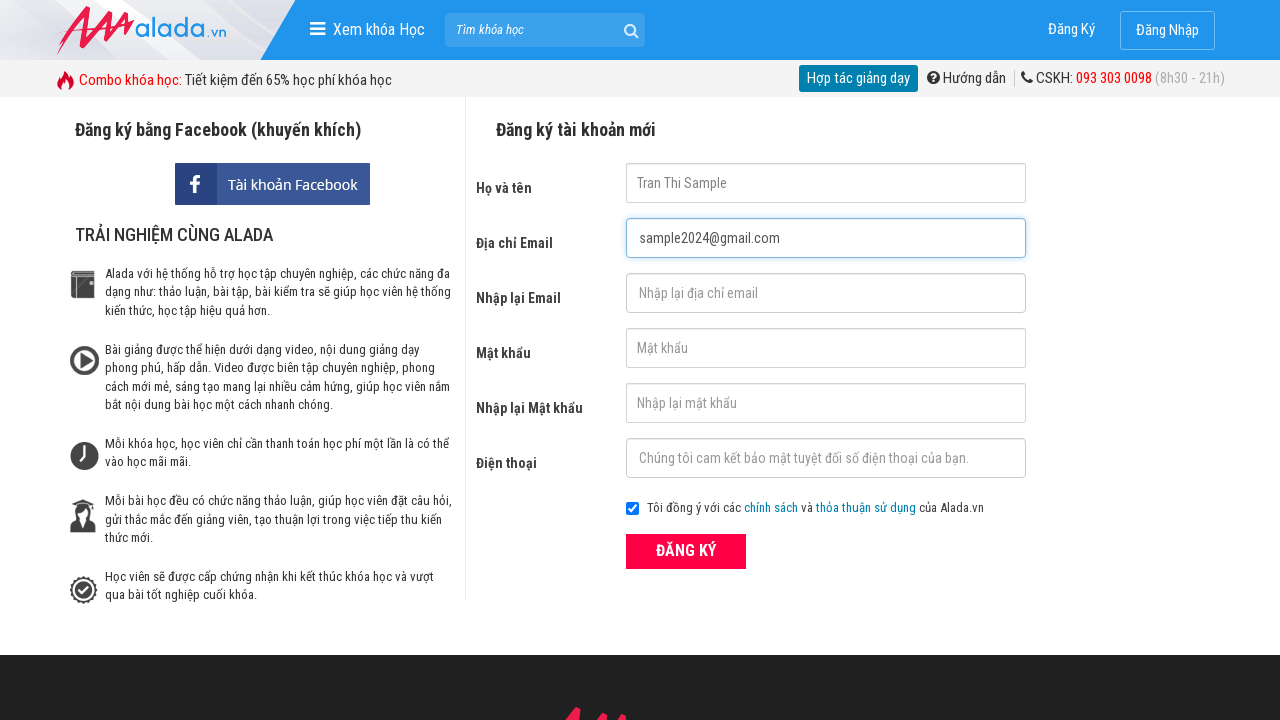

Filled confirm email field with 'sample2024@gmail.com' on //input[@id='txtCEmail']
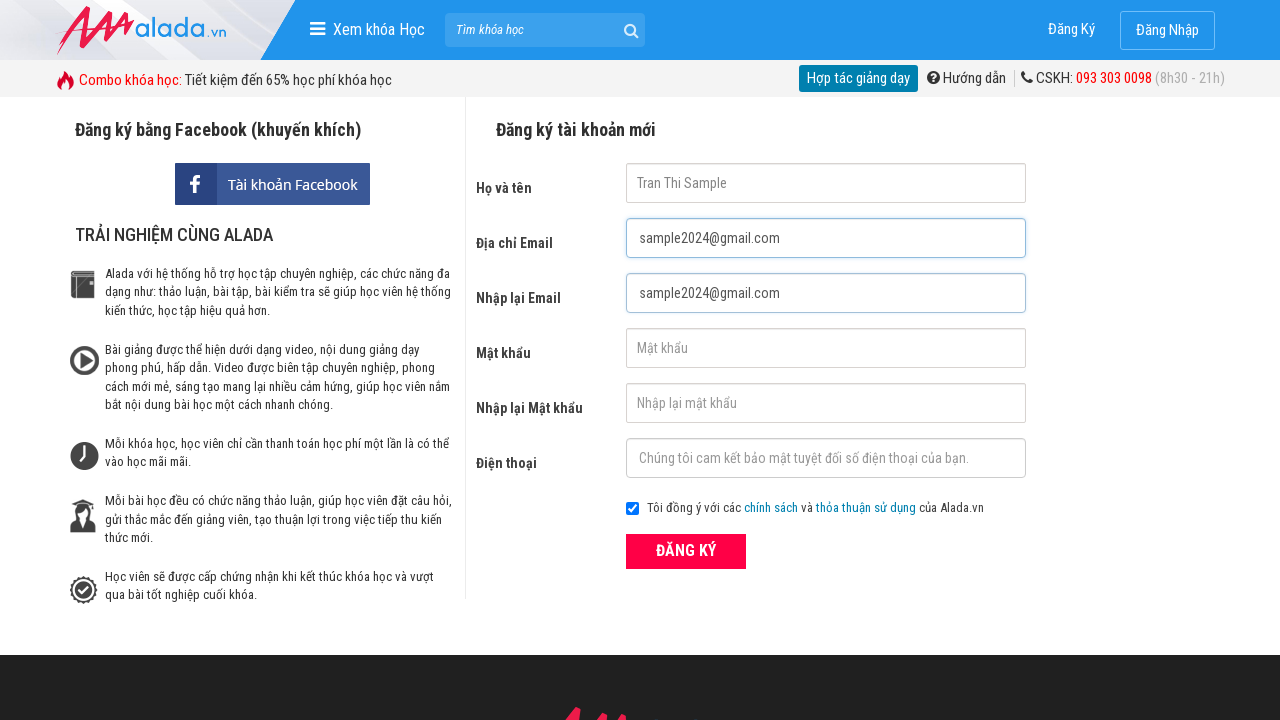

Filled password field with short password 'abc12' (5 characters) on //input[@id='txtPassword']
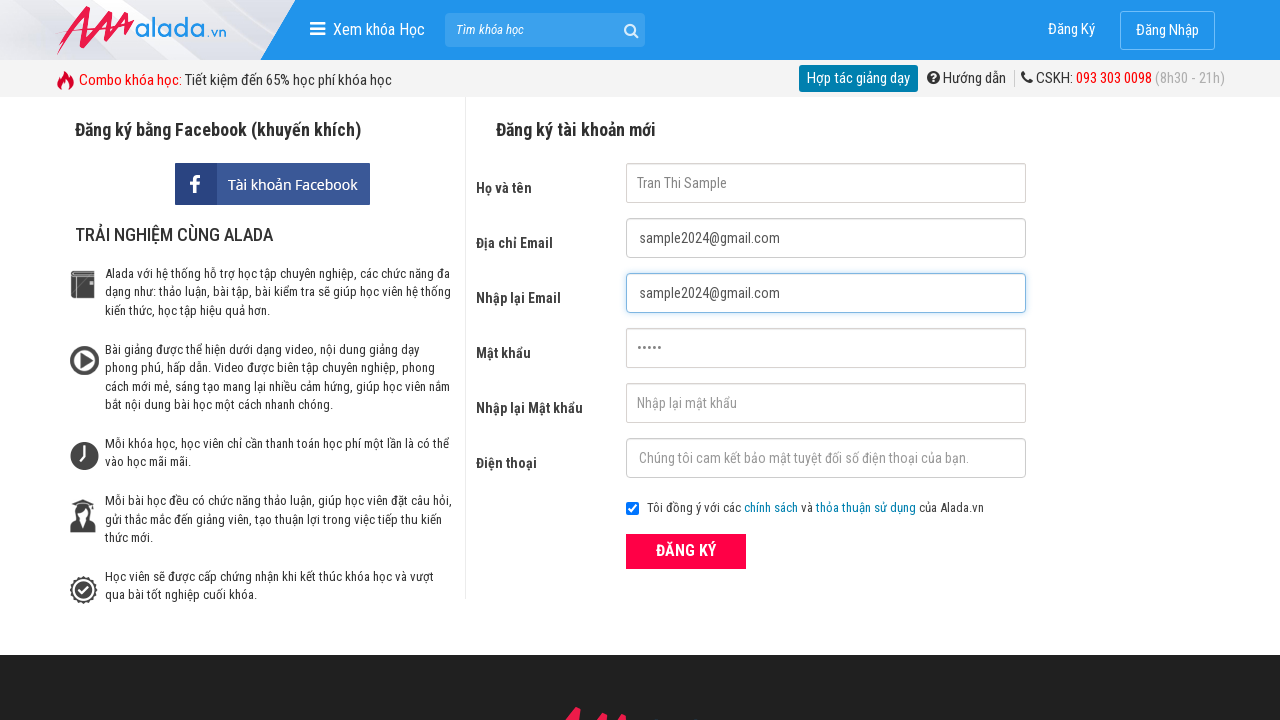

Filled confirm password field with short password 'abc12' (5 characters) on //input[@id='txtCPassword']
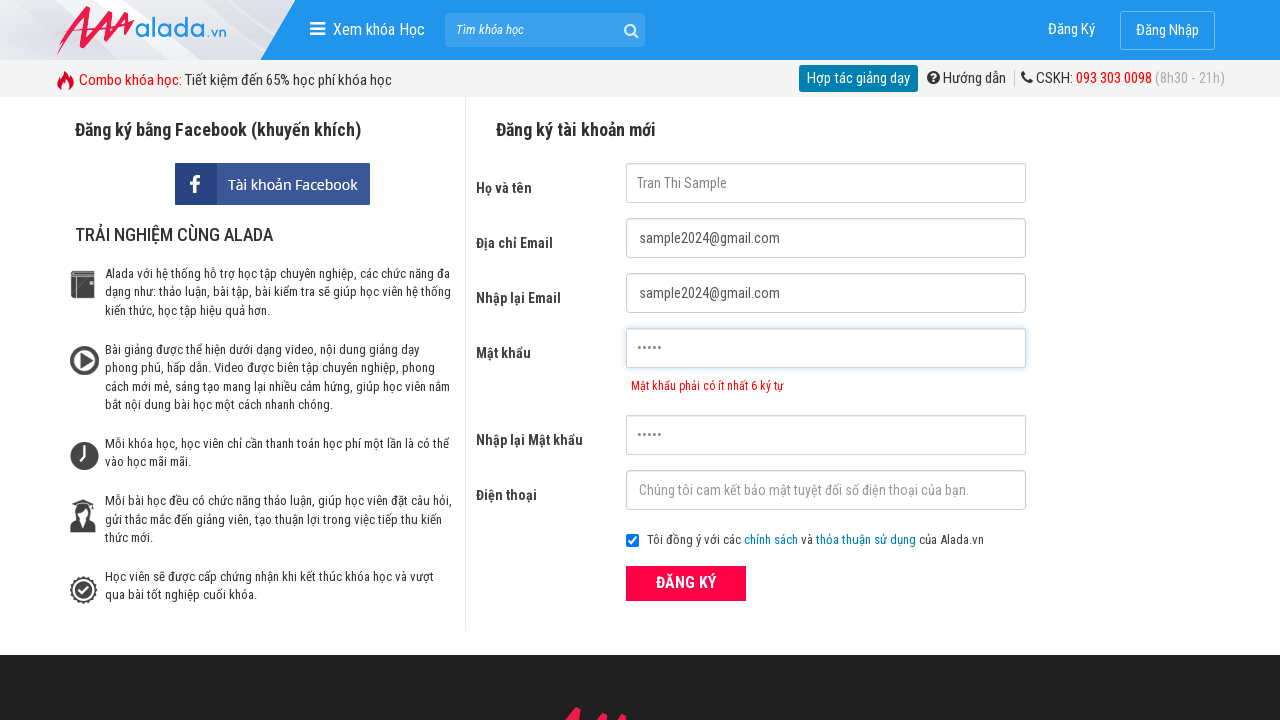

Filled phone number field with '0923456789' on //input[@id='txtPhone']
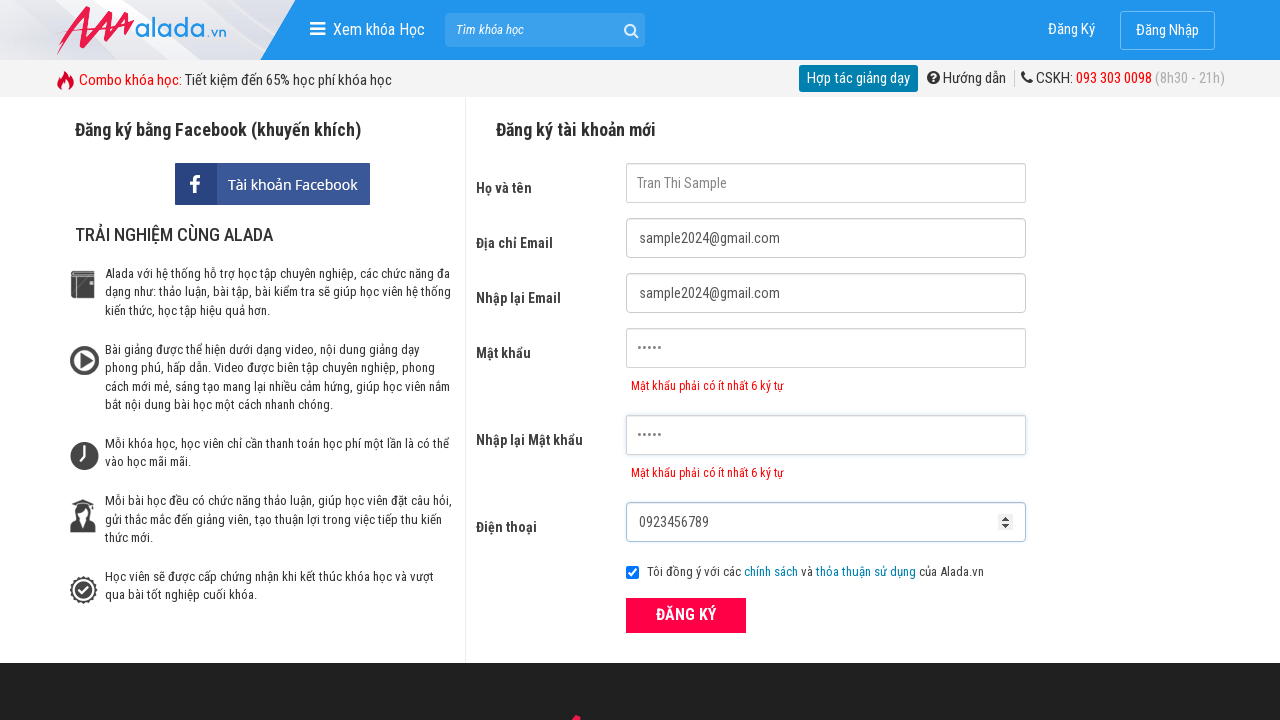

Clicked submit button to register with short password at (686, 615) on xpath=//button[@class='btn_pink_sm fs16']
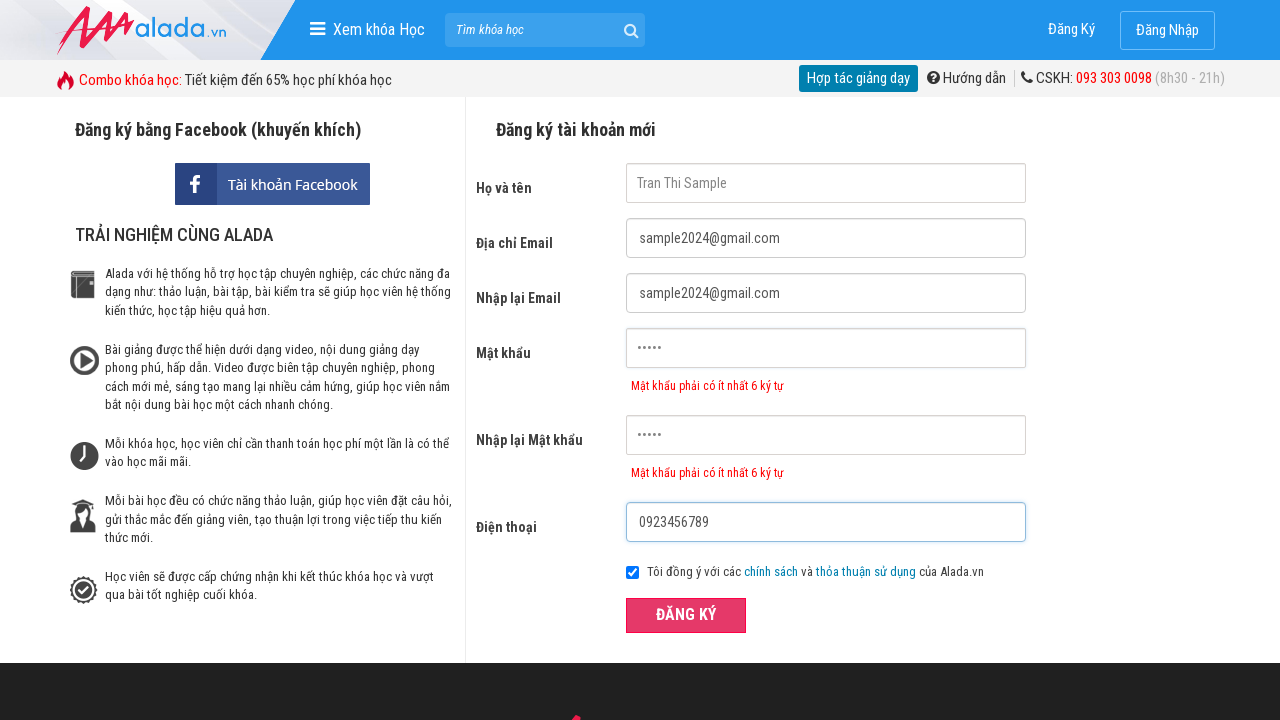

Password validation error message appeared for password field
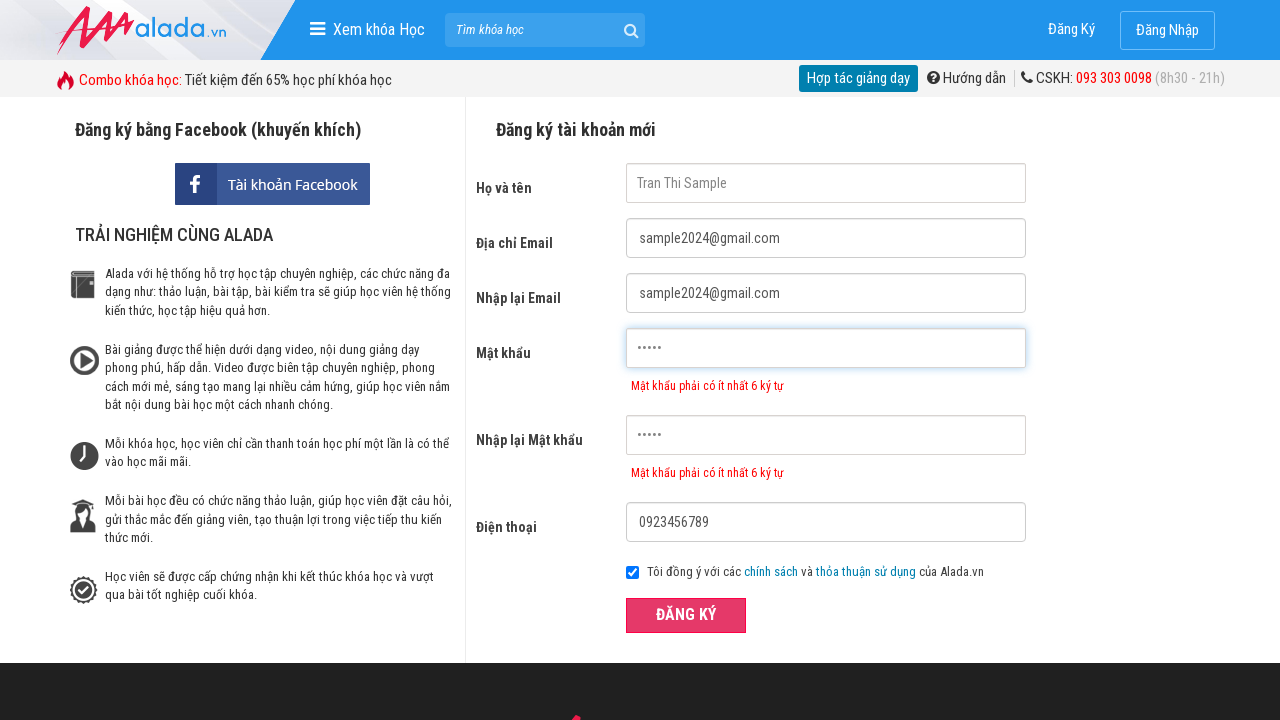

Password validation error message appeared for confirm password field
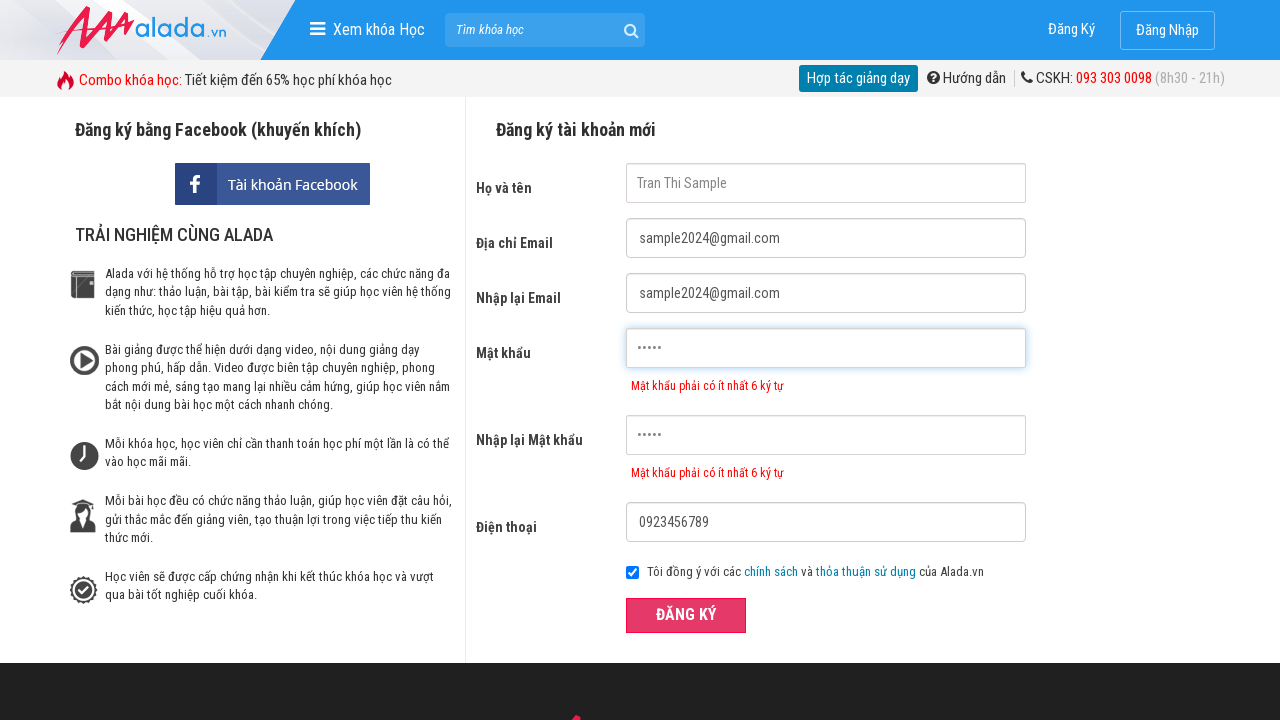

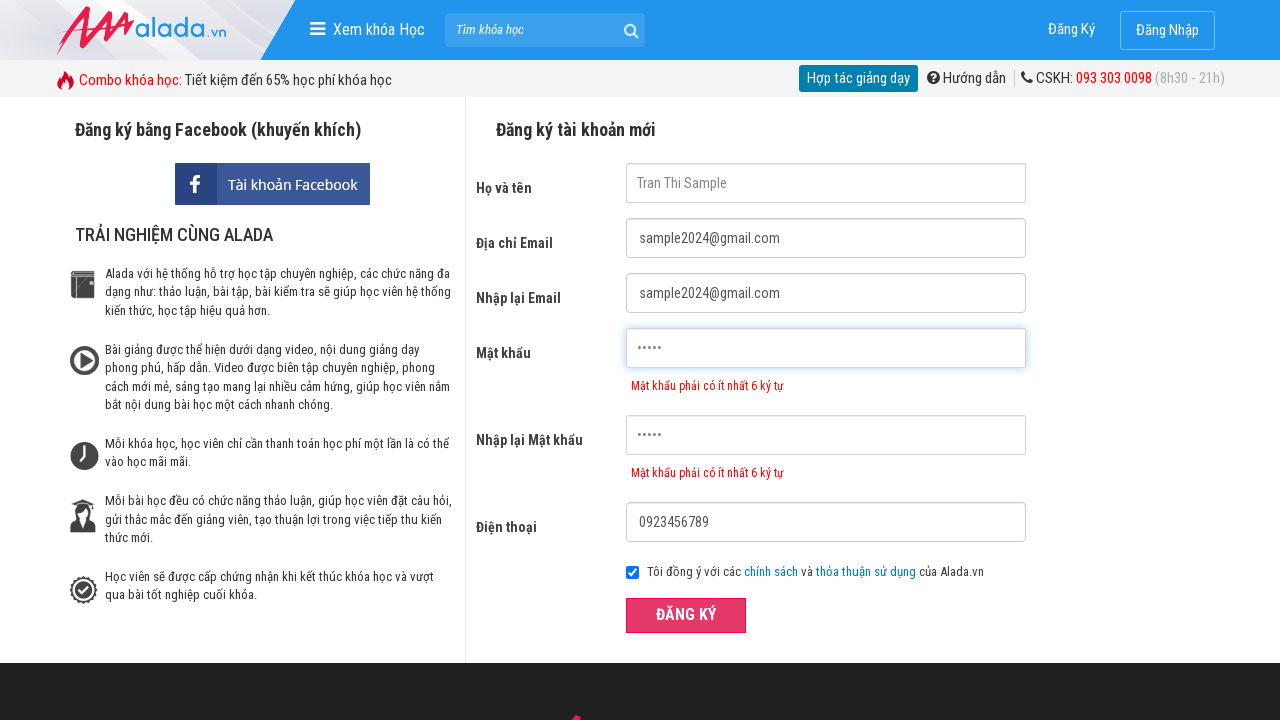